Tests checkbox functionality by clicking on the checkbox section and checking multiple checkboxes.

Starting URL: https://demoapps.qspiders.com/ui?scenario=1

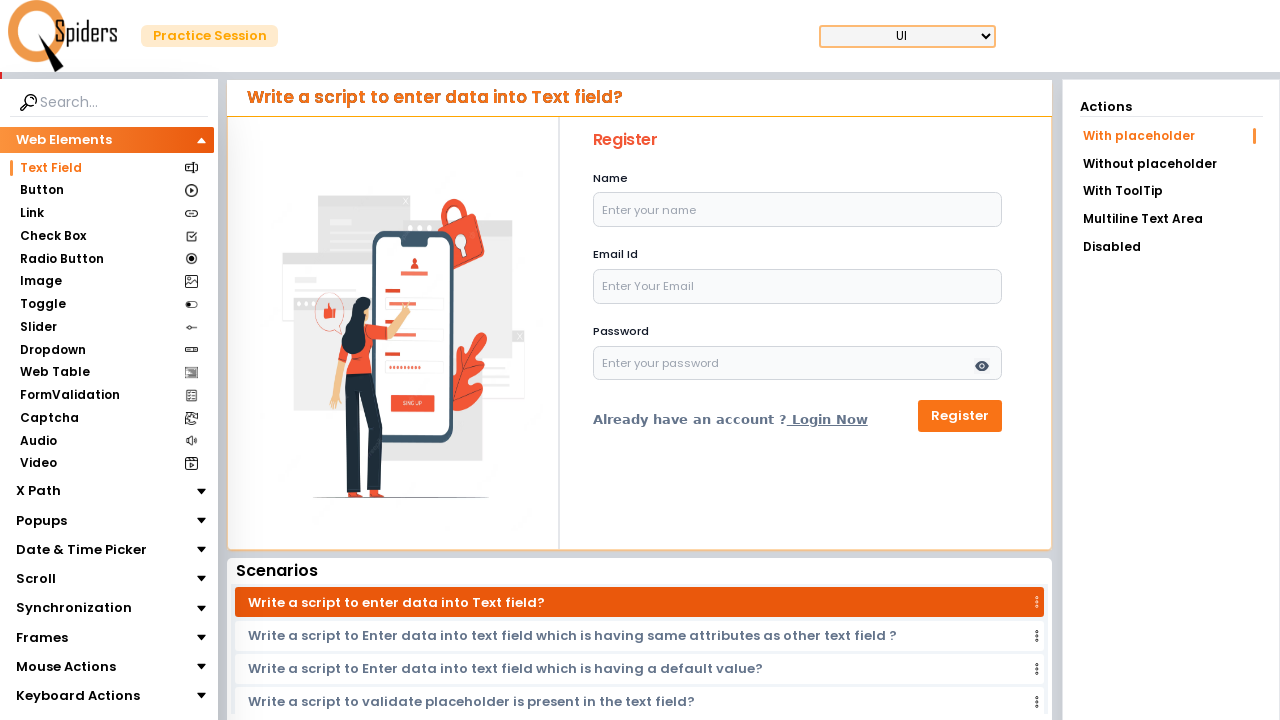

Clicked on Check Box section at (52, 236) on internal:text="Check Box"i
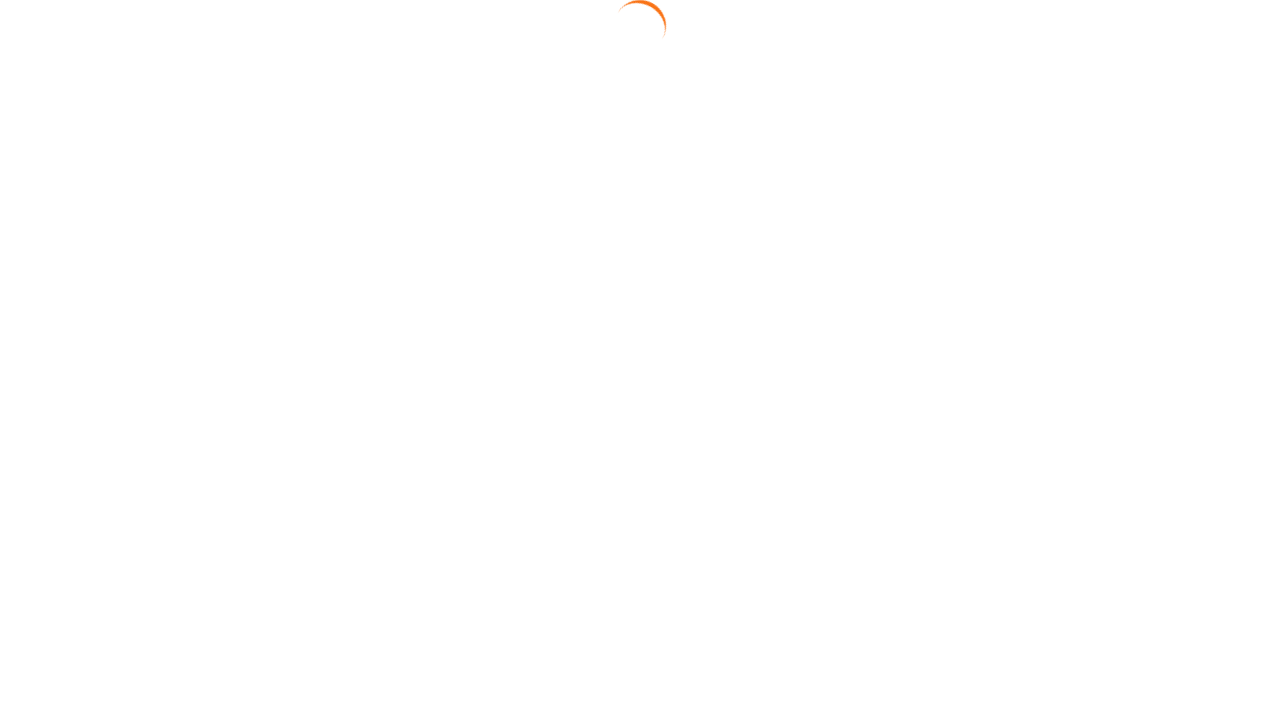

Checked checkbox domain_a at (494, 207) on #domain_a
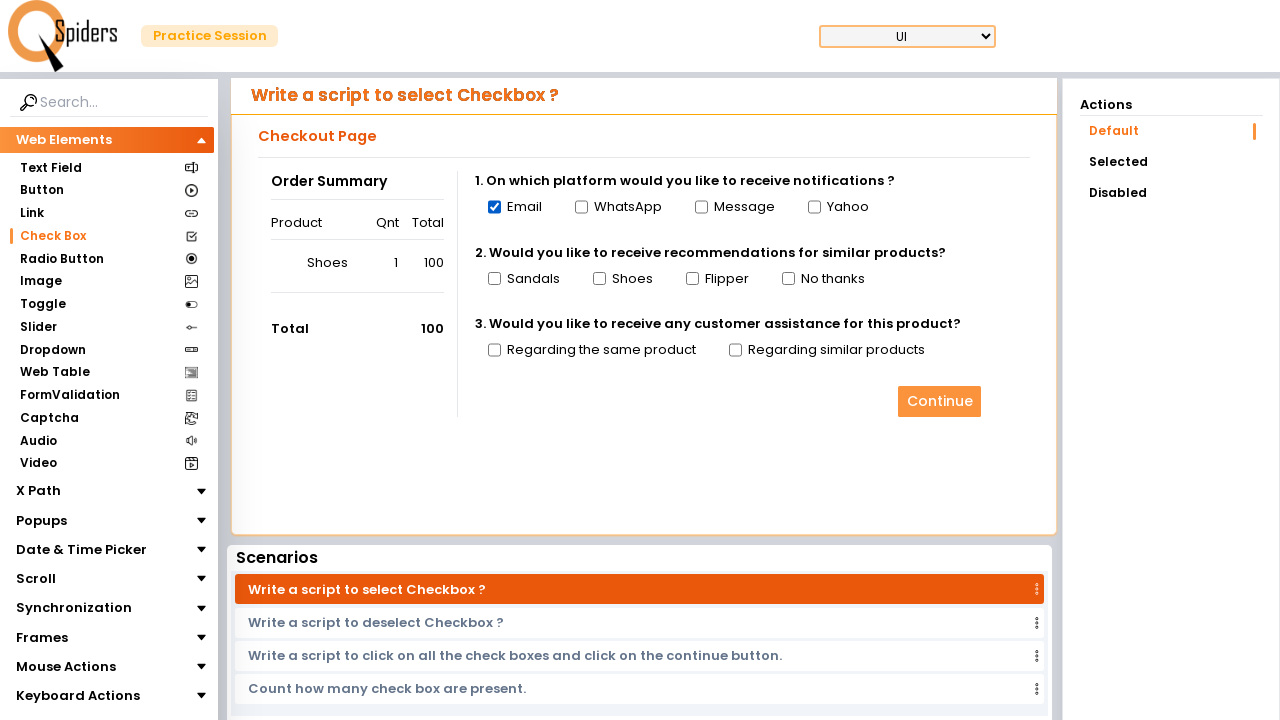

Checked checkbox domain_b at (581, 207) on #domain_b
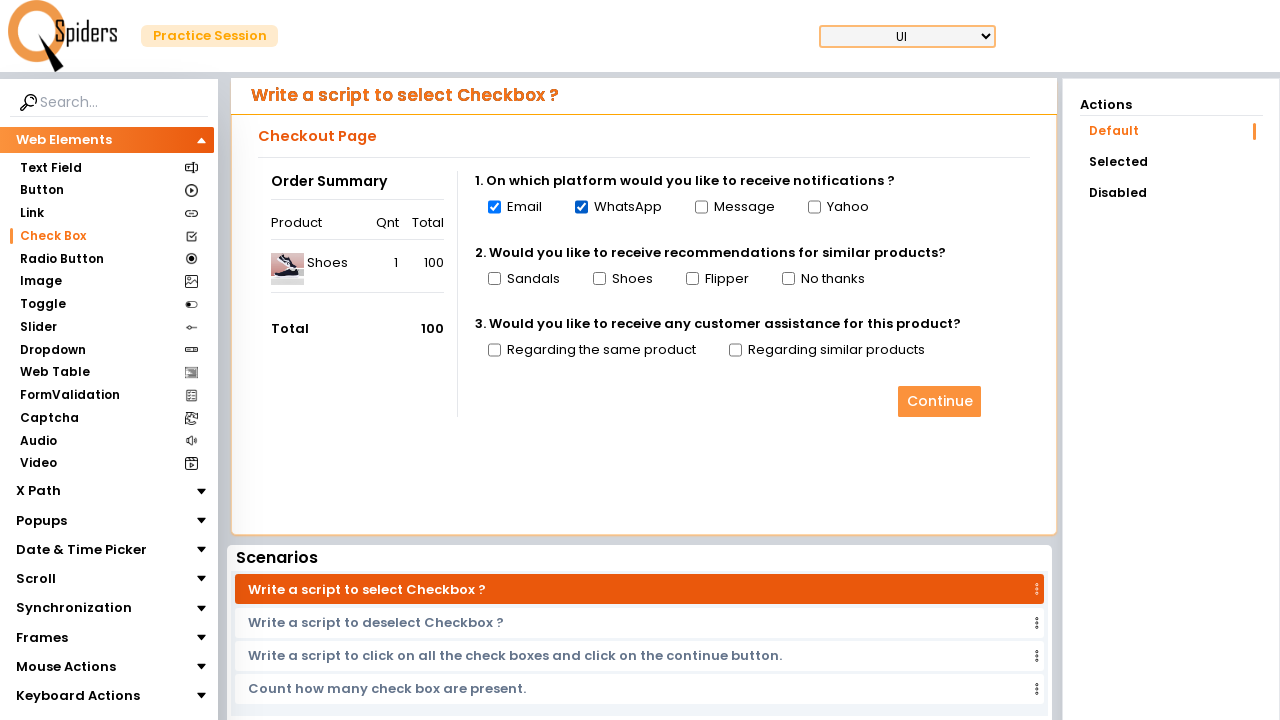

Checked checkbox domain_c at (701, 207) on #domain_c
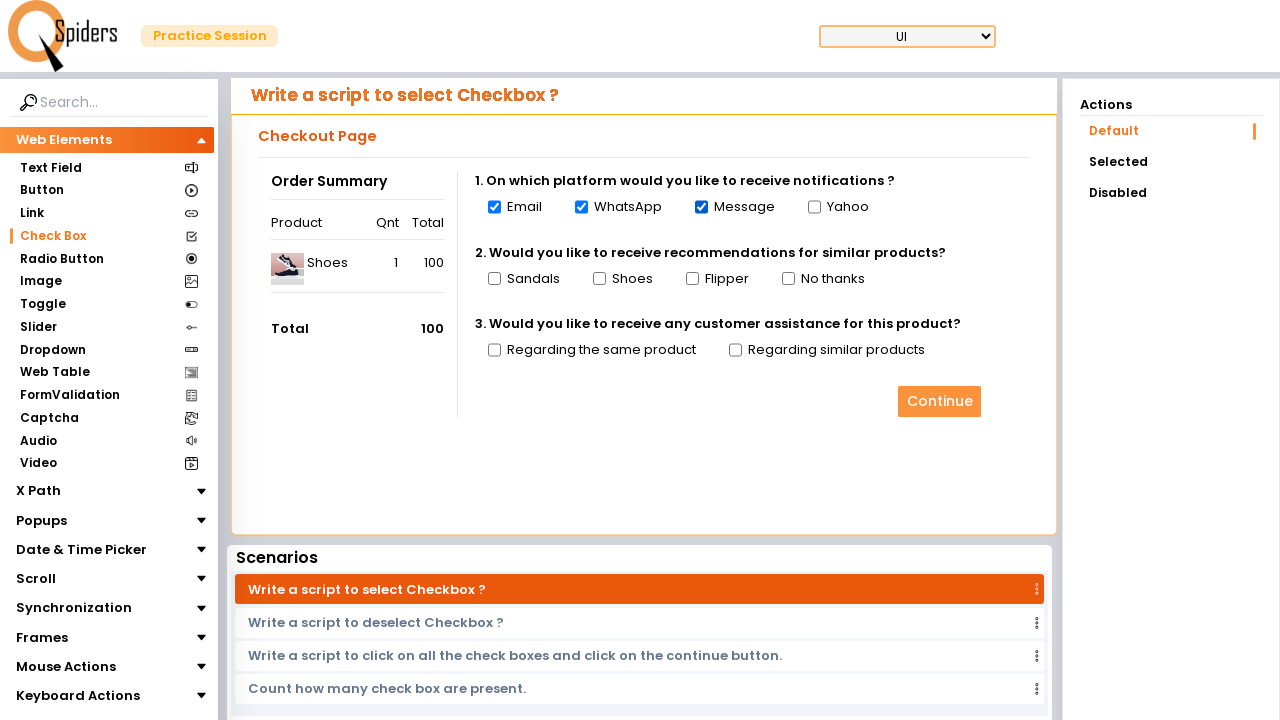

Checked checkbox domain_d at (814, 207) on #domain_d
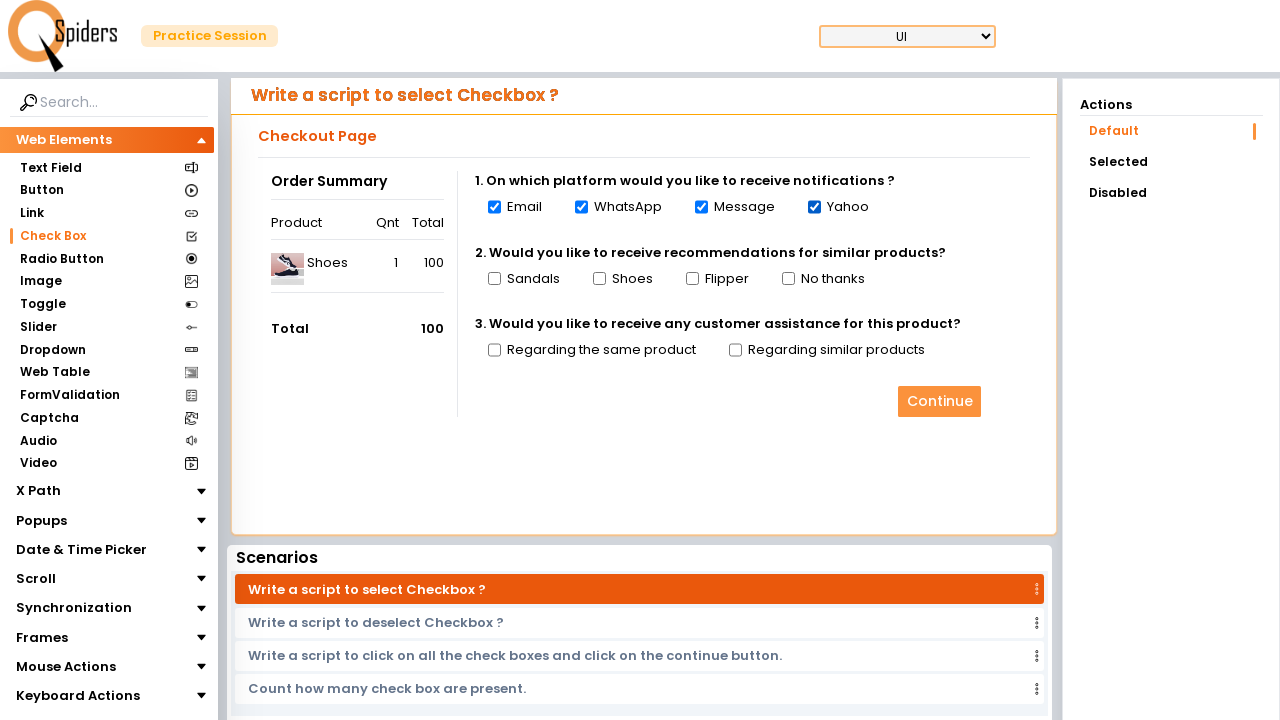

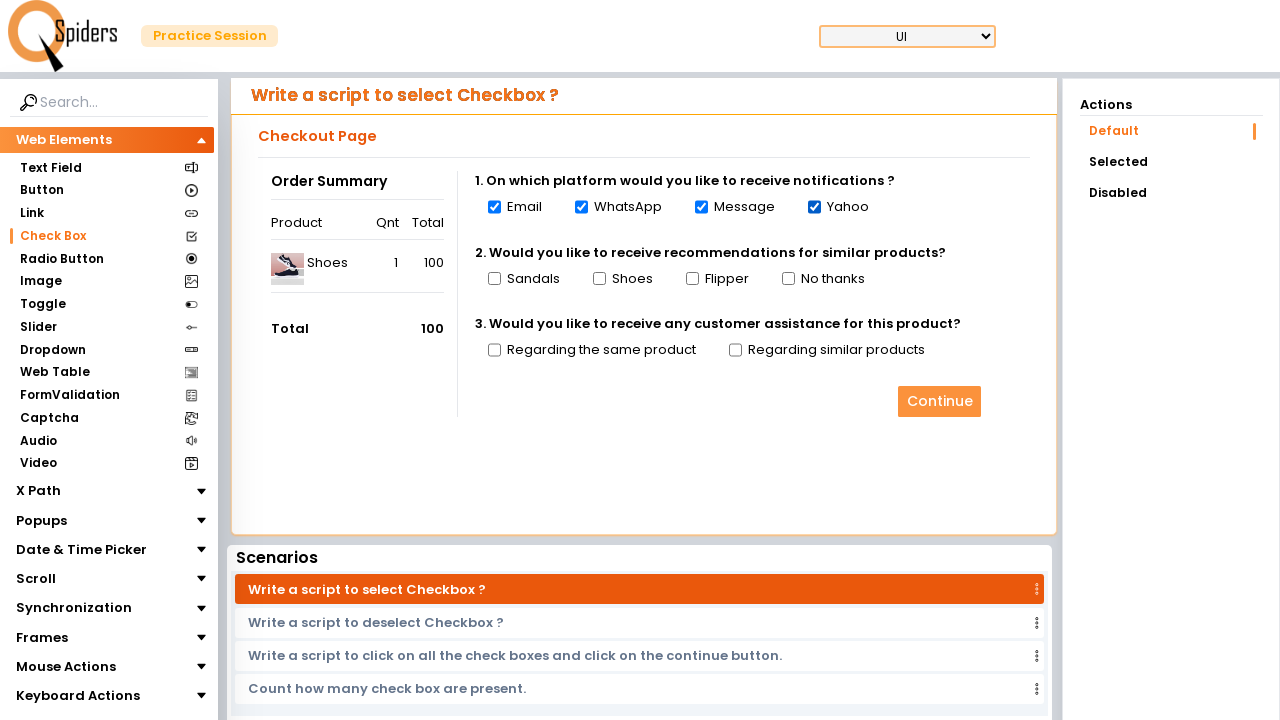